Tests Swiggy location entry by filling in a delivery location

Starting URL: https://www.swiggy.com/

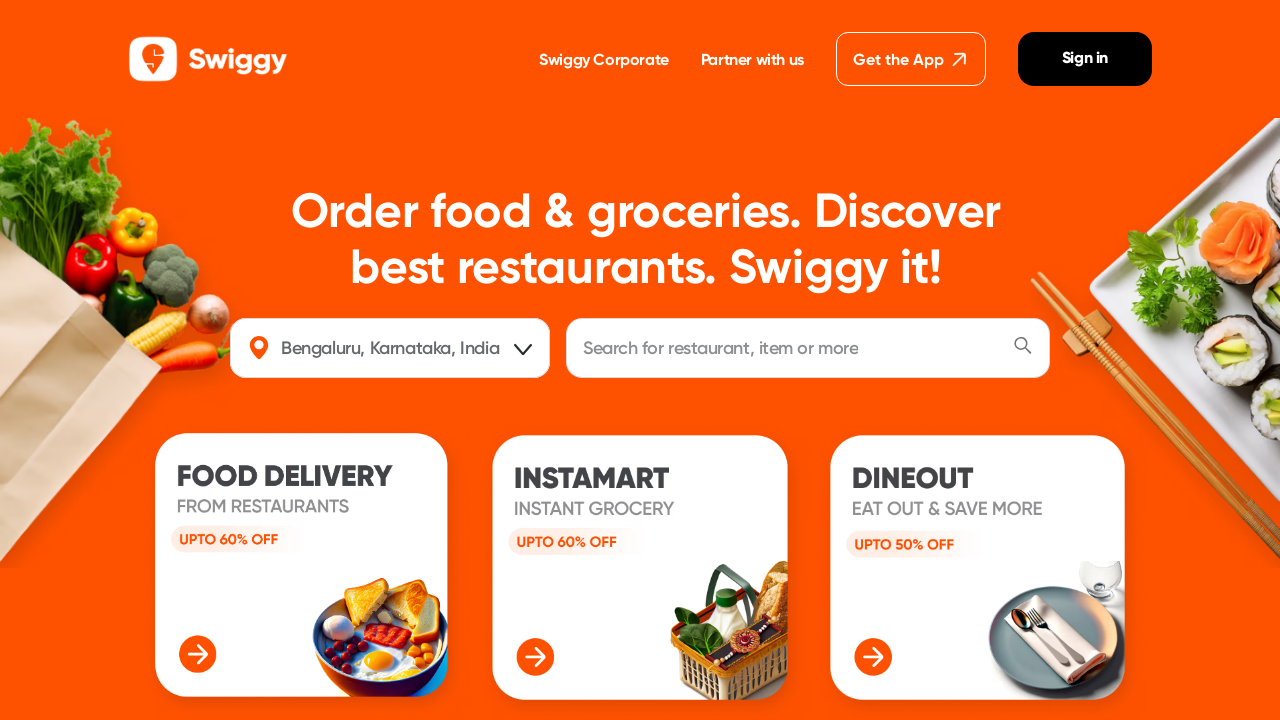

Filled delivery location field with 'Erode' on #location
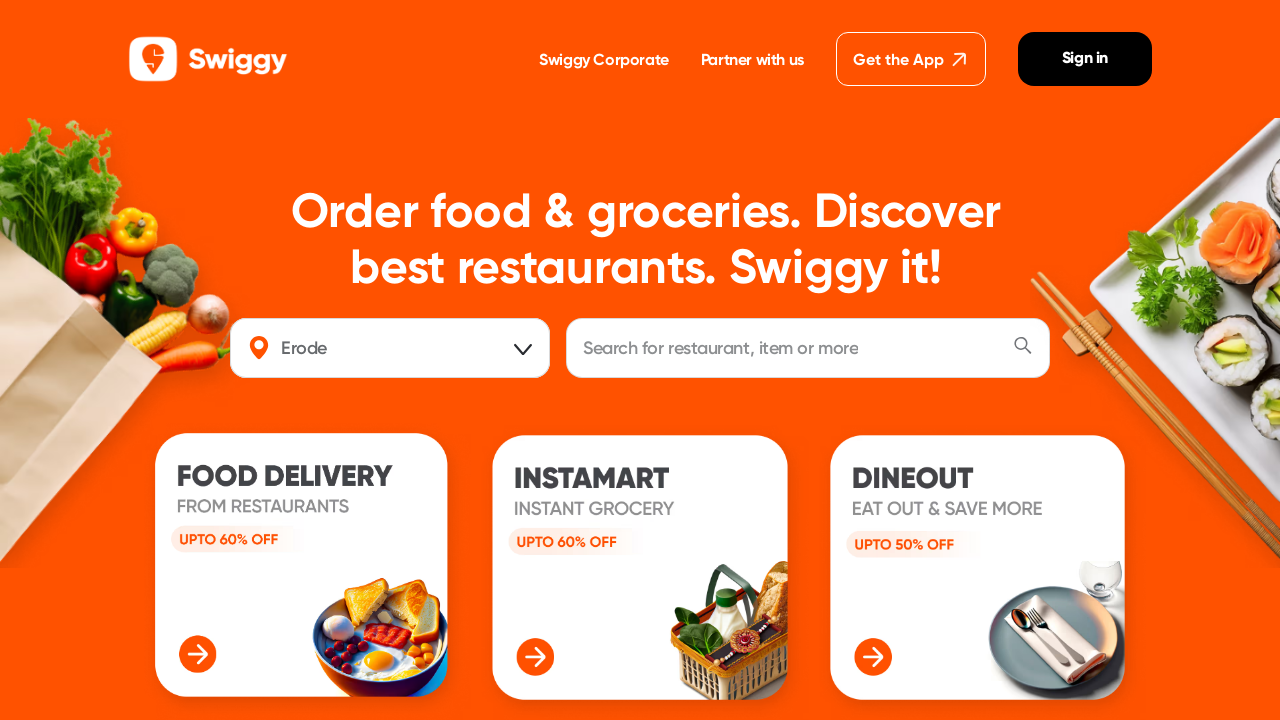

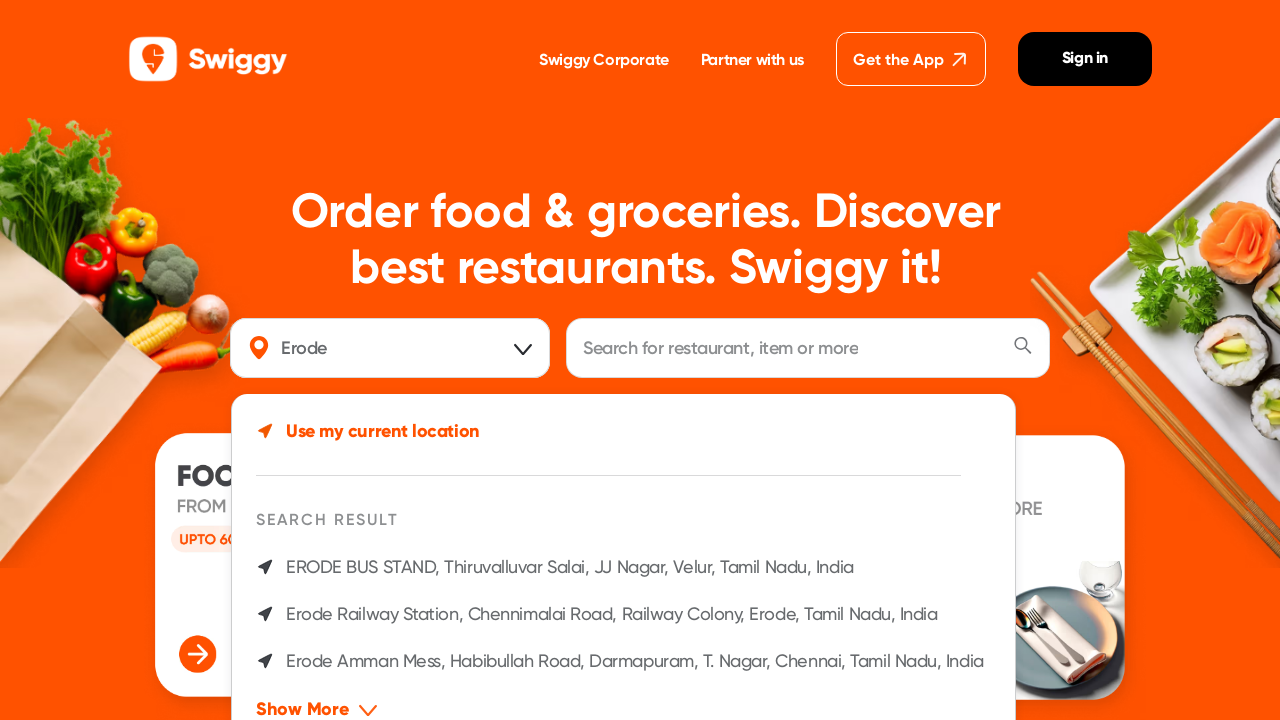